Tests accordion widget functionality by clicking through each section and verifying that the content becomes visible after each click

Starting URL: https://seleniumui.moderntester.pl/accordion.php

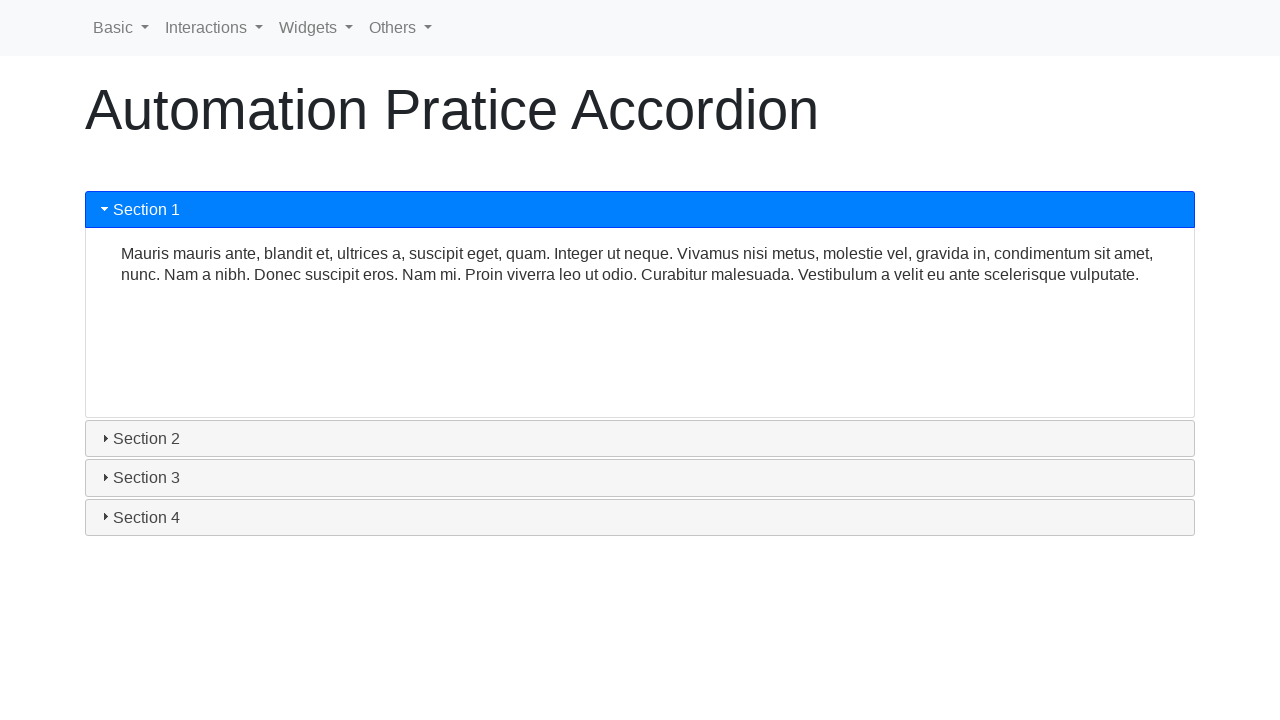

First accordion section content verified as visible
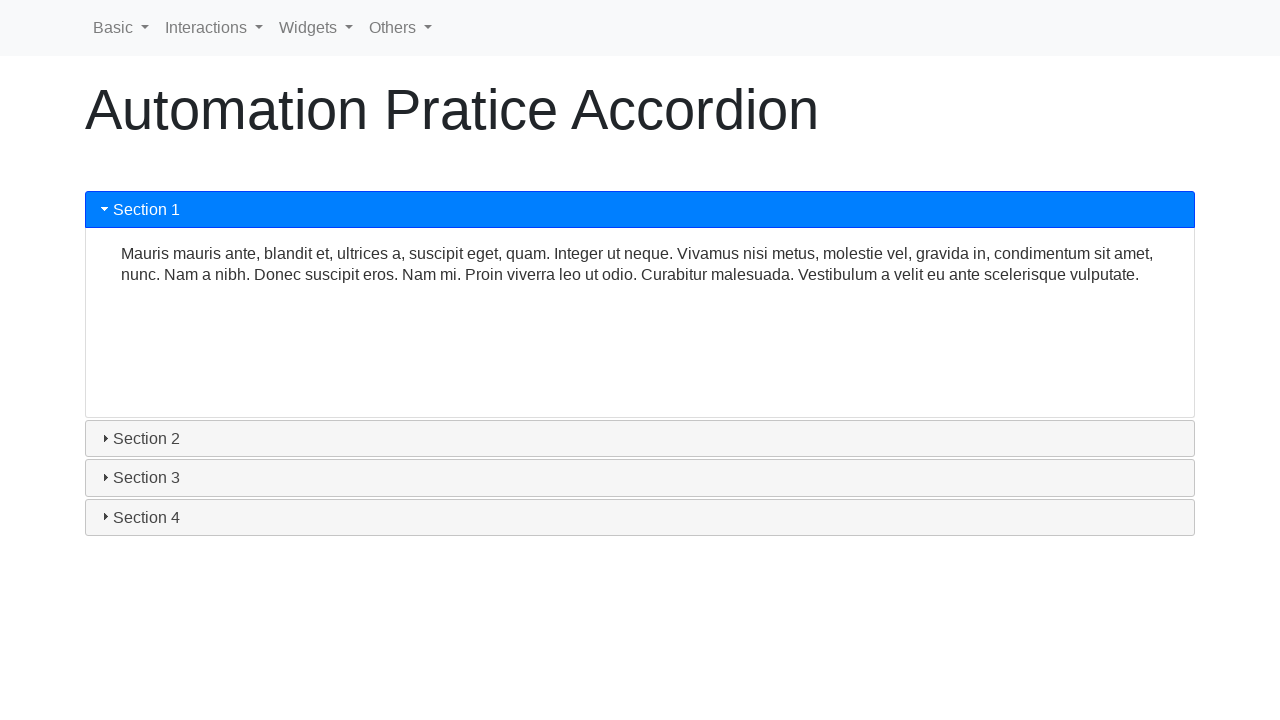

Clicked on second accordion section header at (640, 439) on #ui-id-3
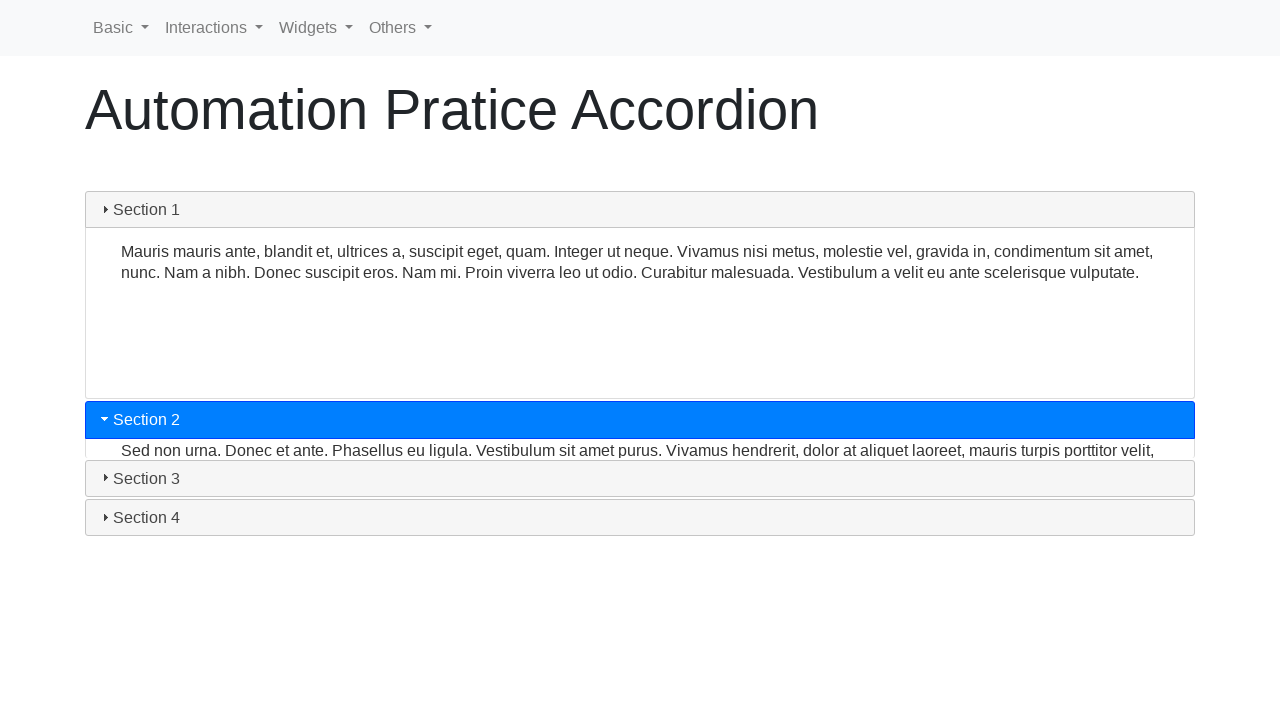

Second section content became visible
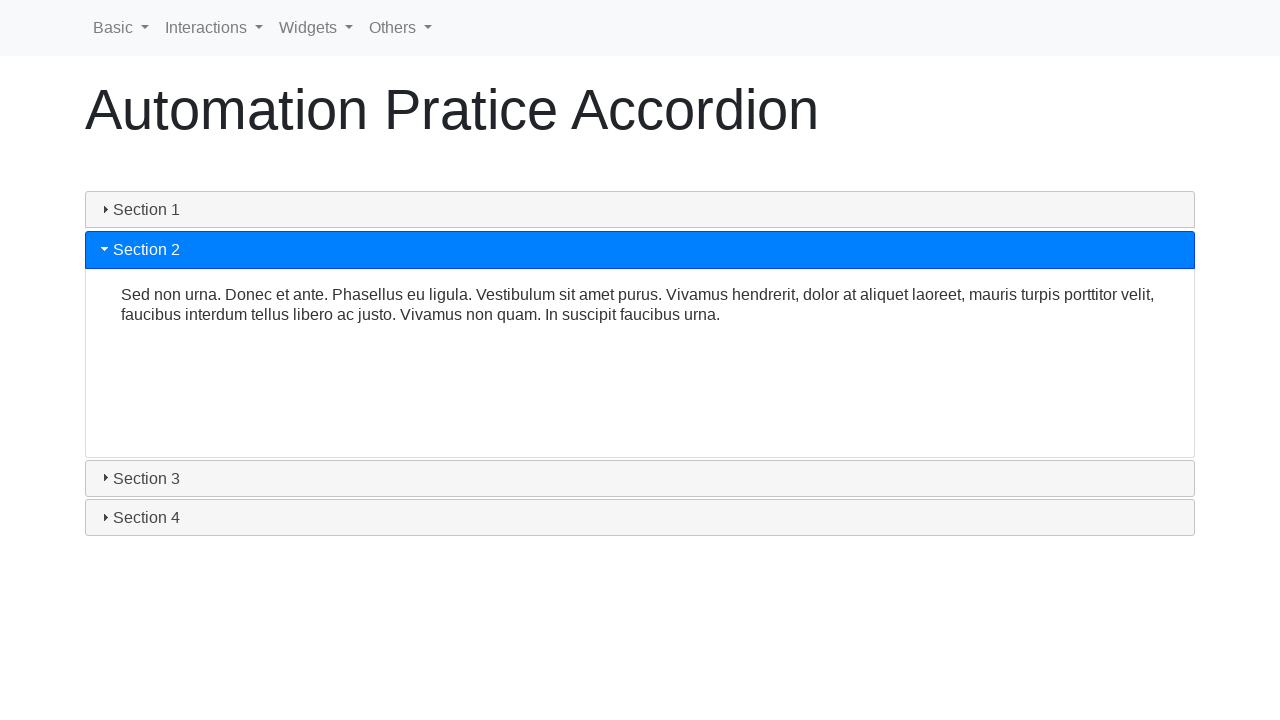

Clicked on third accordion section header at (640, 478) on #ui-id-5
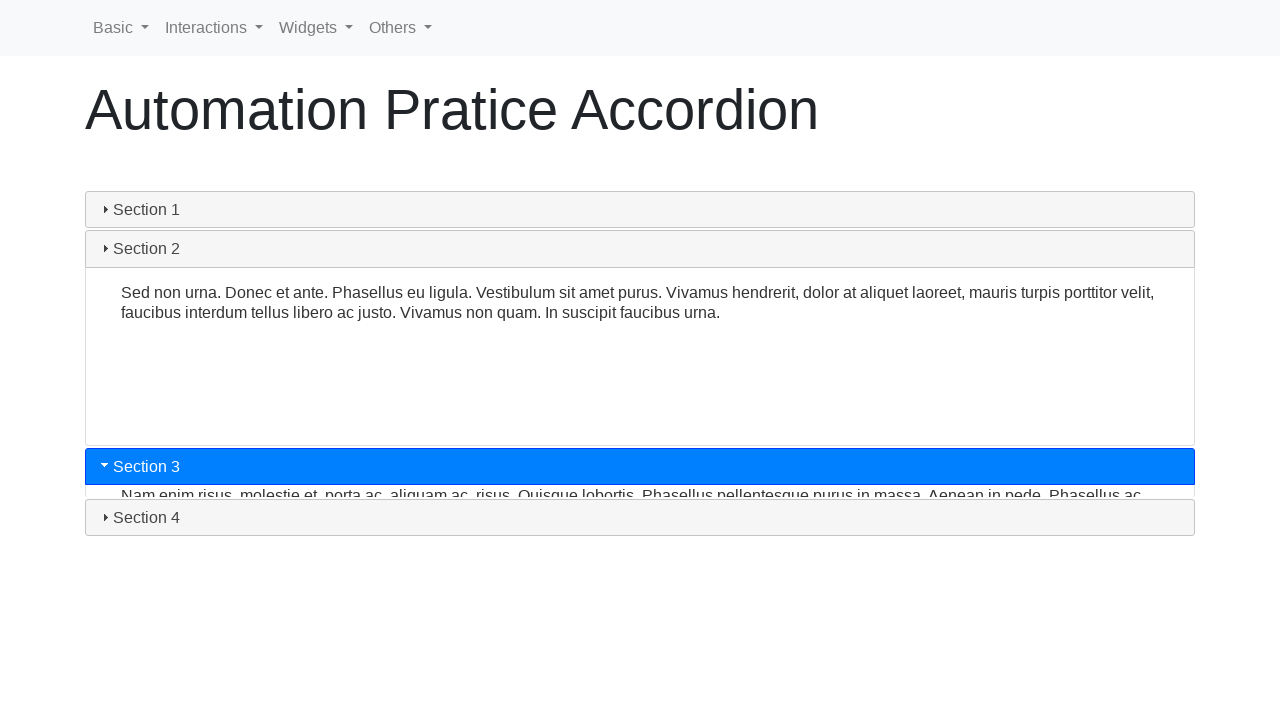

Third section content became visible
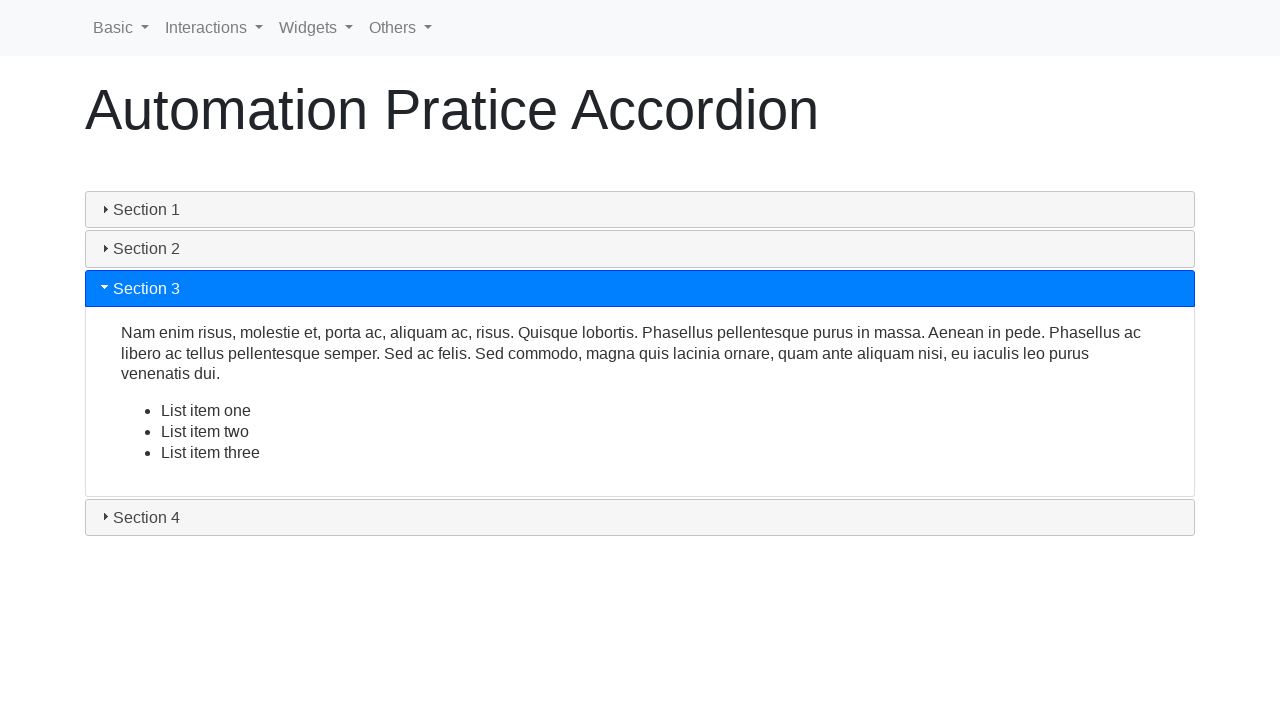

Clicked on fourth accordion section header at (640, 517) on #ui-id-7
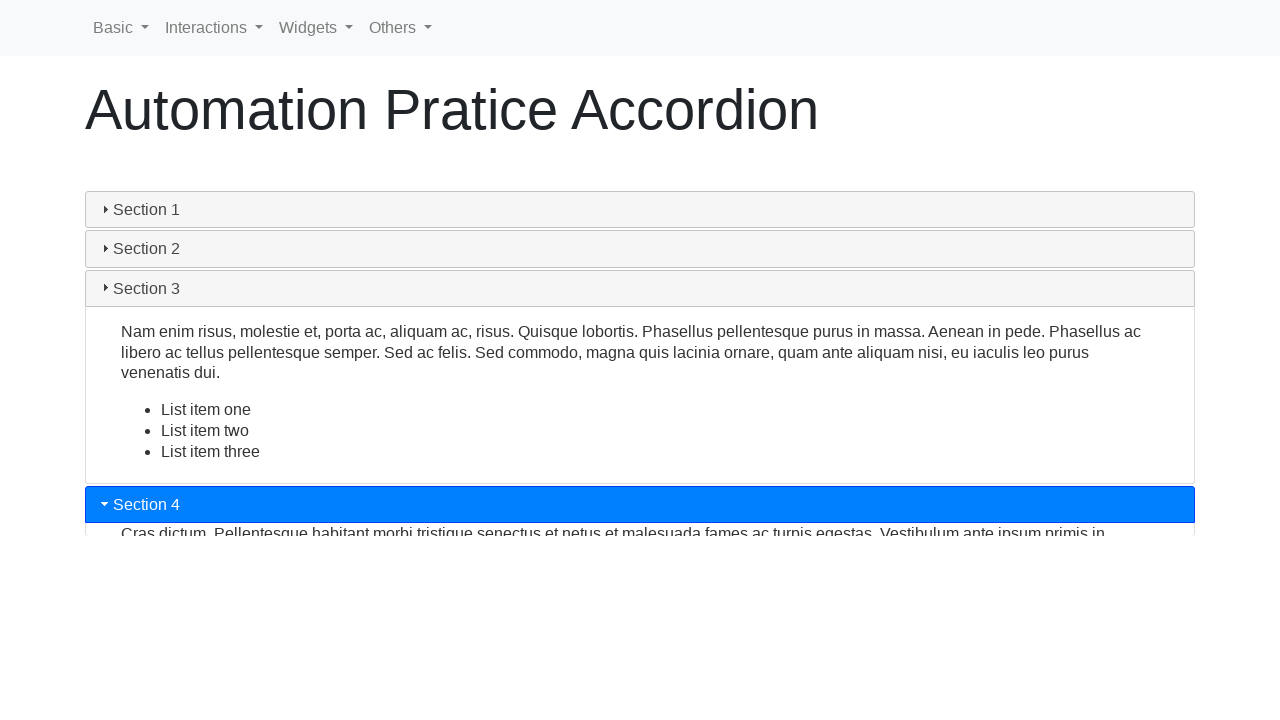

Fourth section content became visible
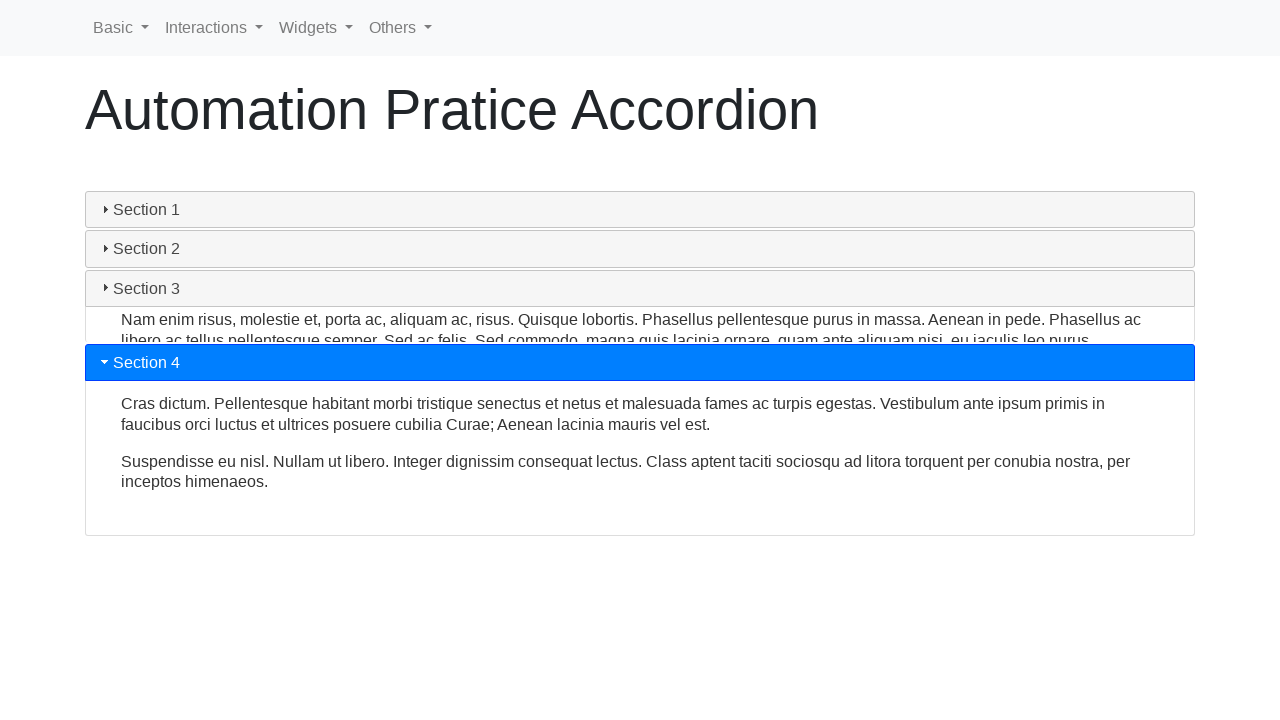

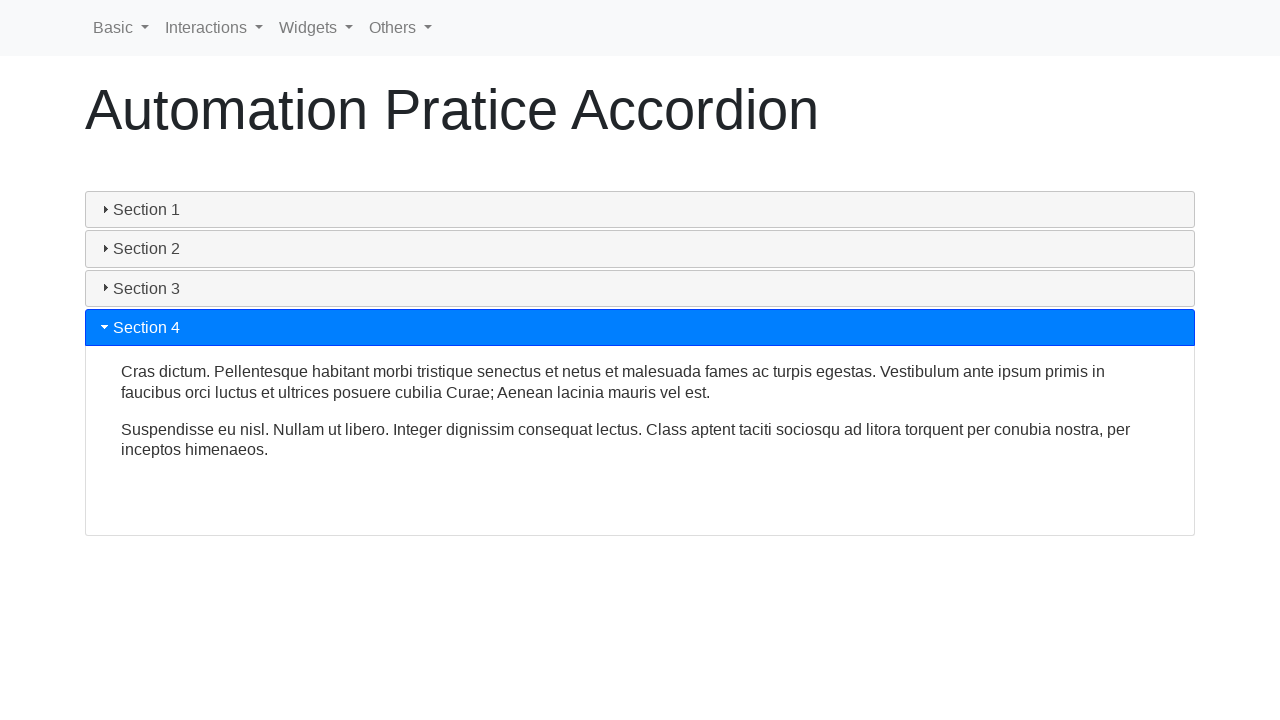